Tests that the todo counter displays the correct number of items as todos are added

Starting URL: https://demo.playwright.dev/todomvc

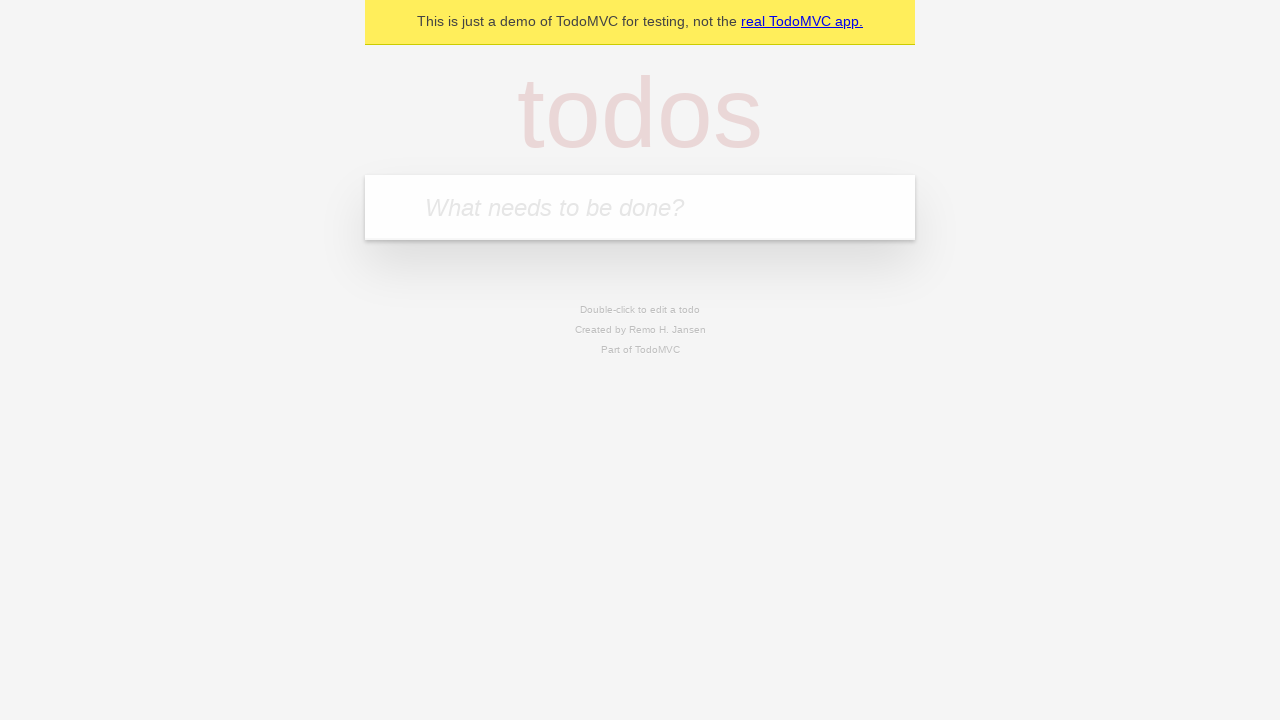

Filled todo input with 'buy some cheese' on internal:attr=[placeholder="What needs to be done?"i]
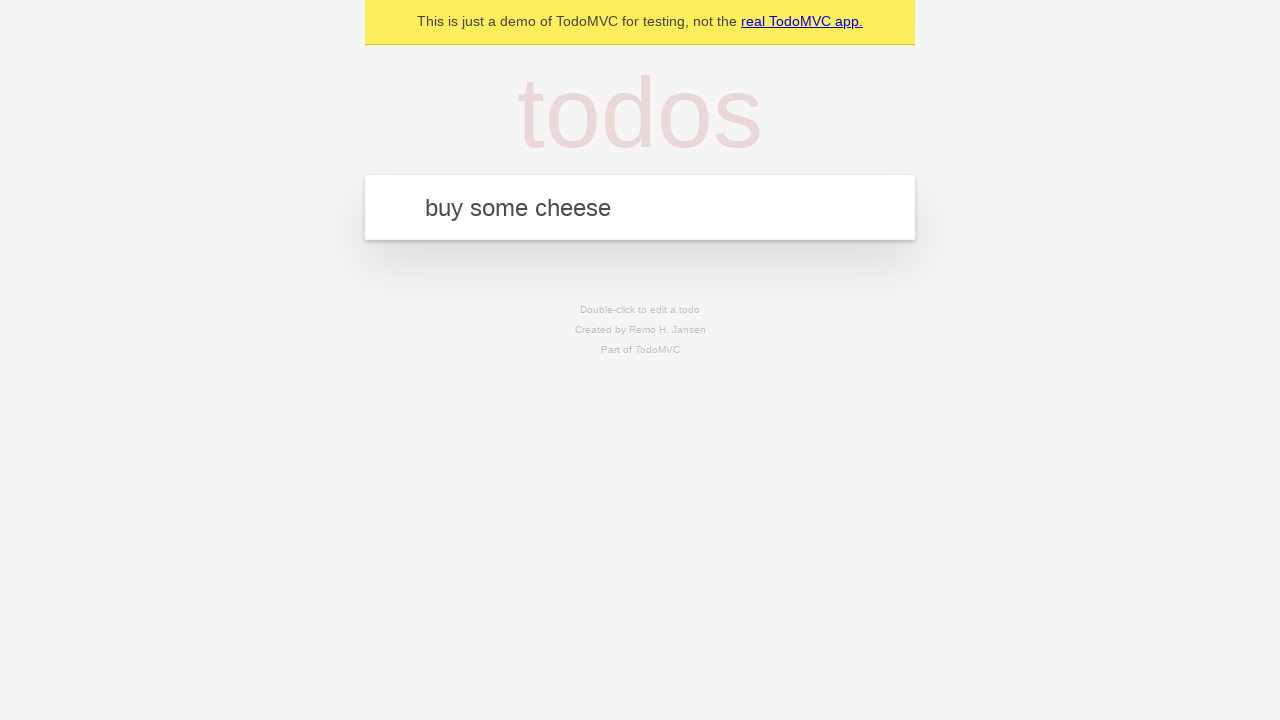

Pressed Enter to add first todo item on internal:attr=[placeholder="What needs to be done?"i]
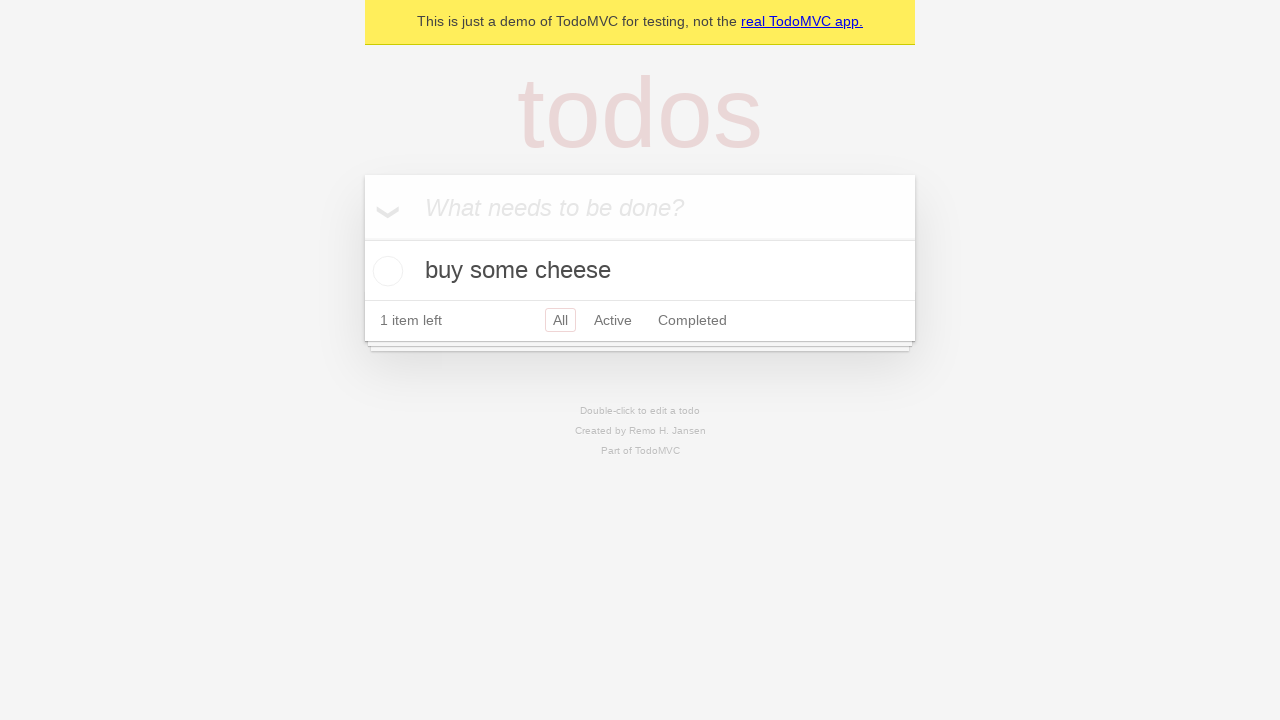

Todo counter element loaded after adding first item
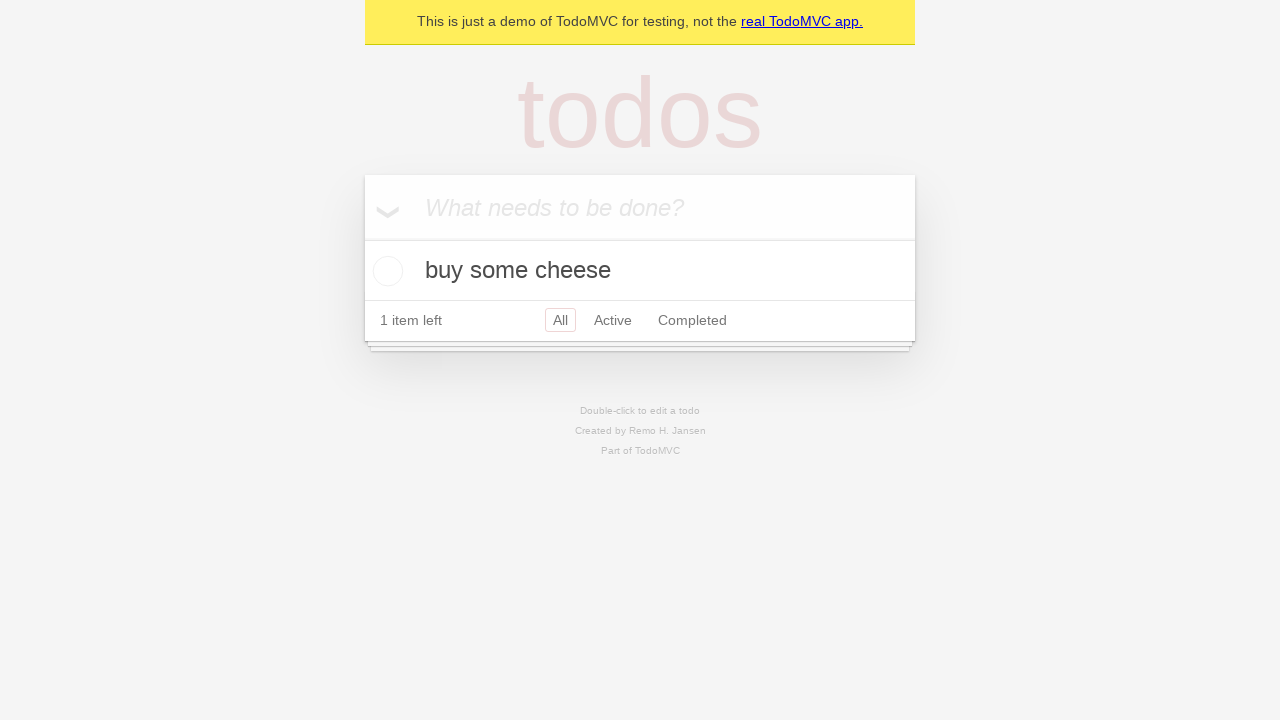

Filled todo input with 'feed the cat' on internal:attr=[placeholder="What needs to be done?"i]
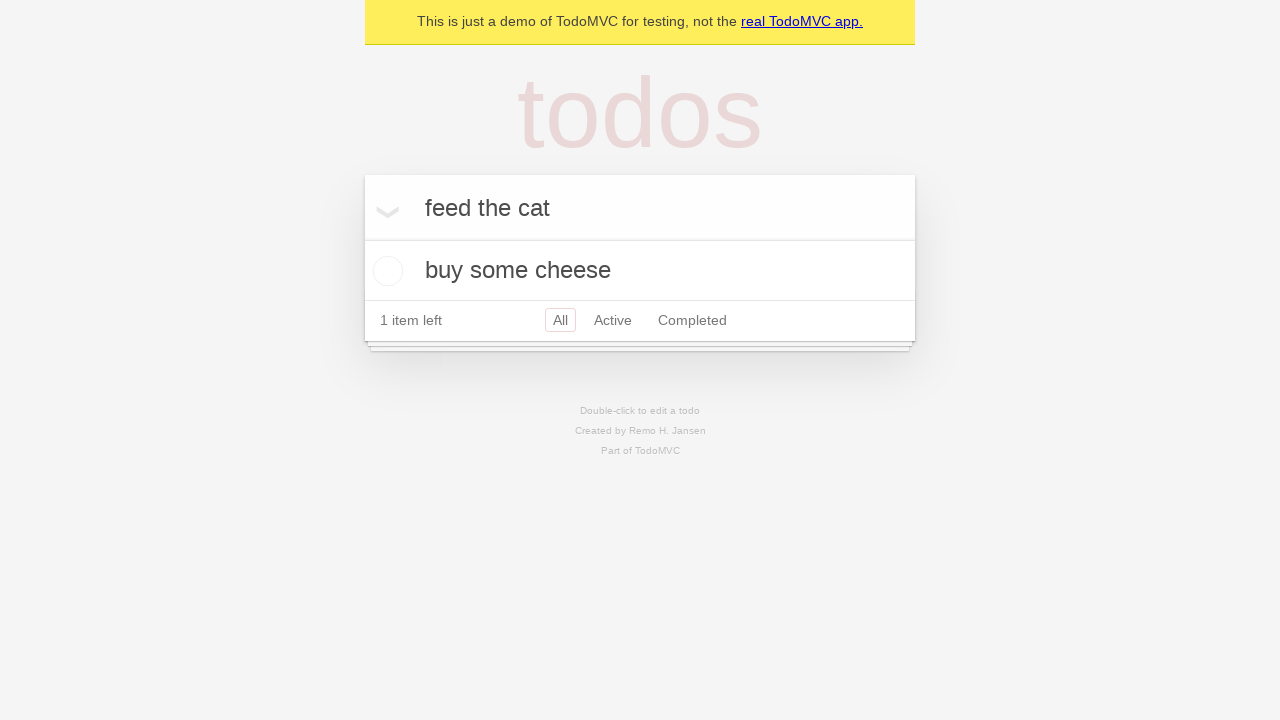

Pressed Enter to add second todo item on internal:attr=[placeholder="What needs to be done?"i]
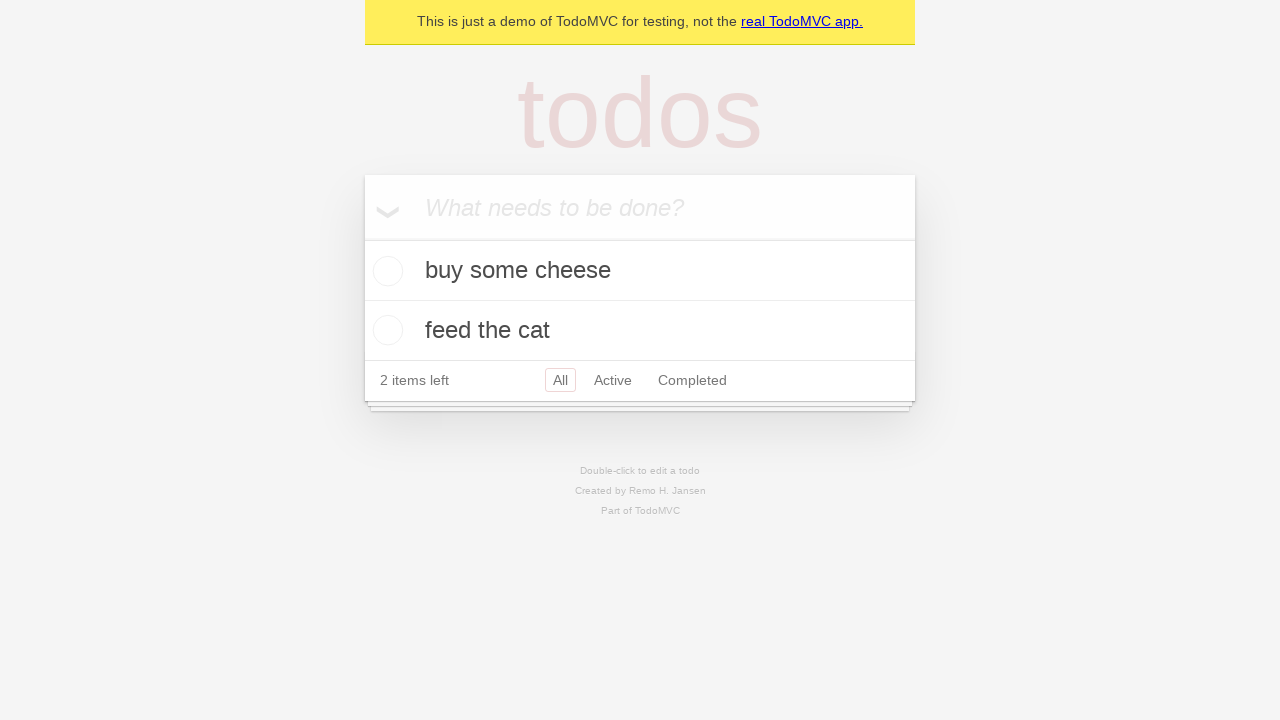

Todo counter now displays 2 items
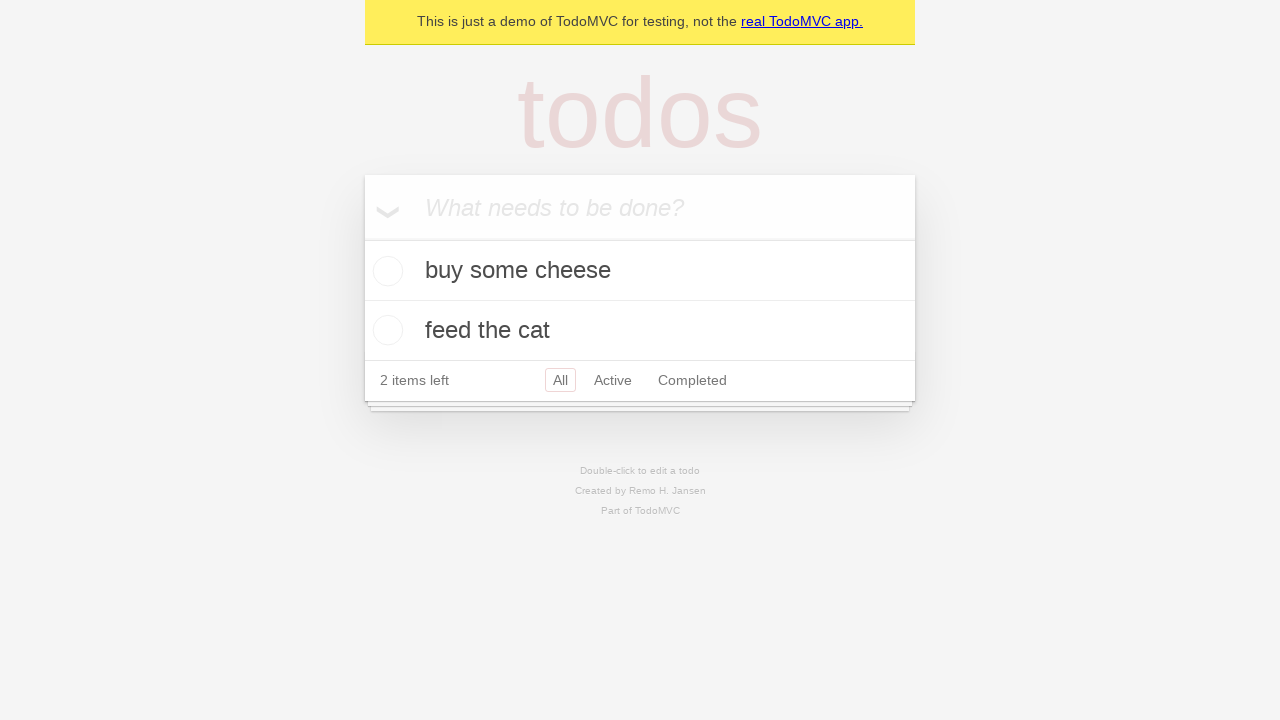

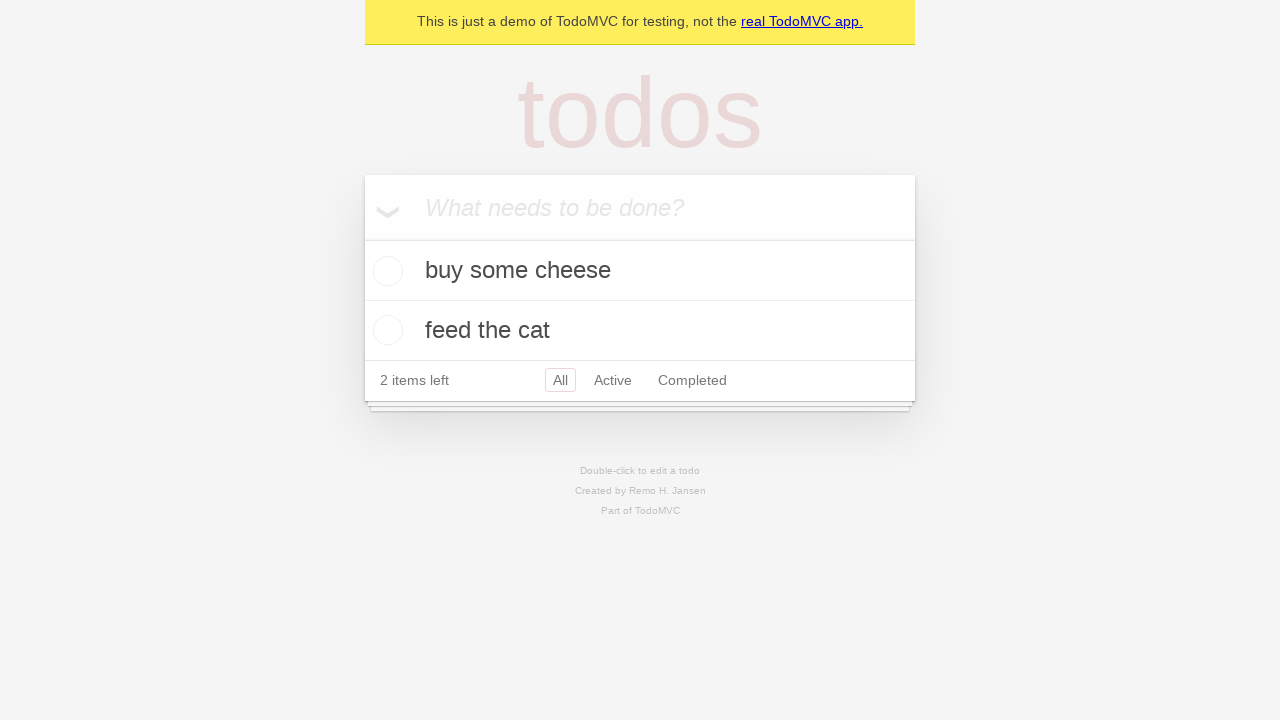